Tests completing a todo item by checking its checkbox after adding it to the list

Starting URL: https://demo.playwright.dev/todomvc/

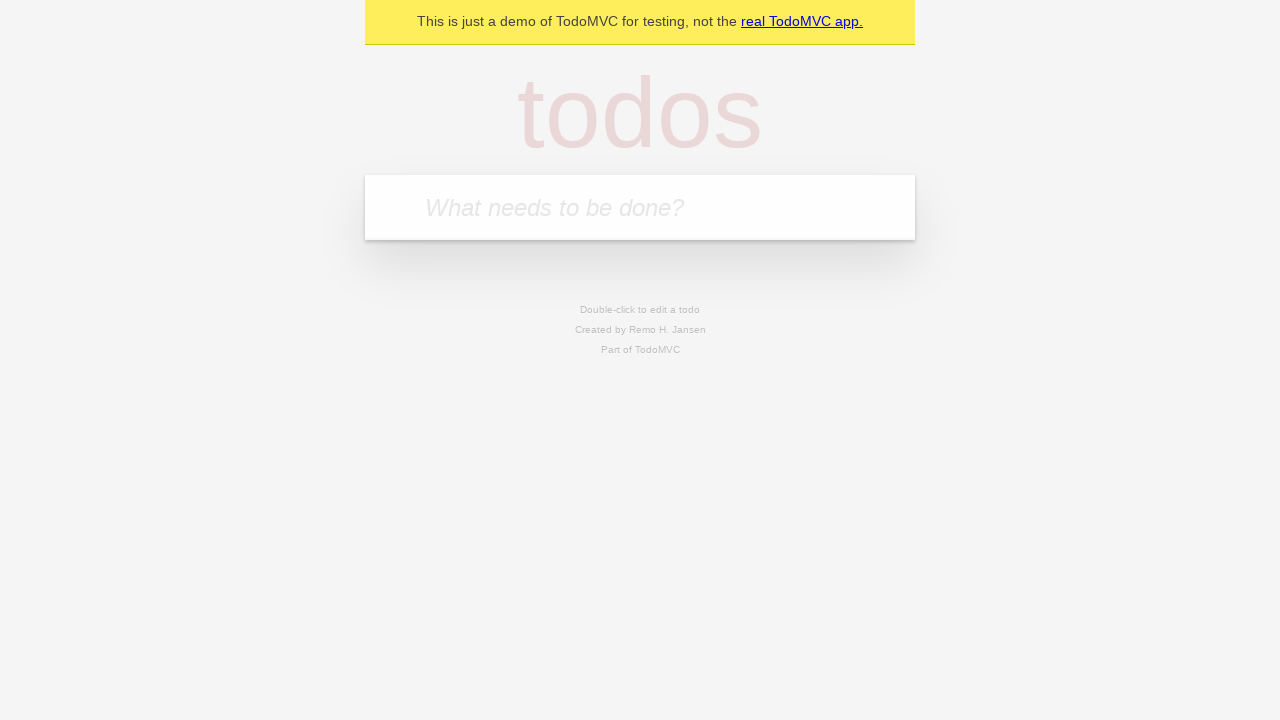

Clicked on todo input placeholder at (640, 207) on internal:attr=[placeholder="What needs to be done?"i]
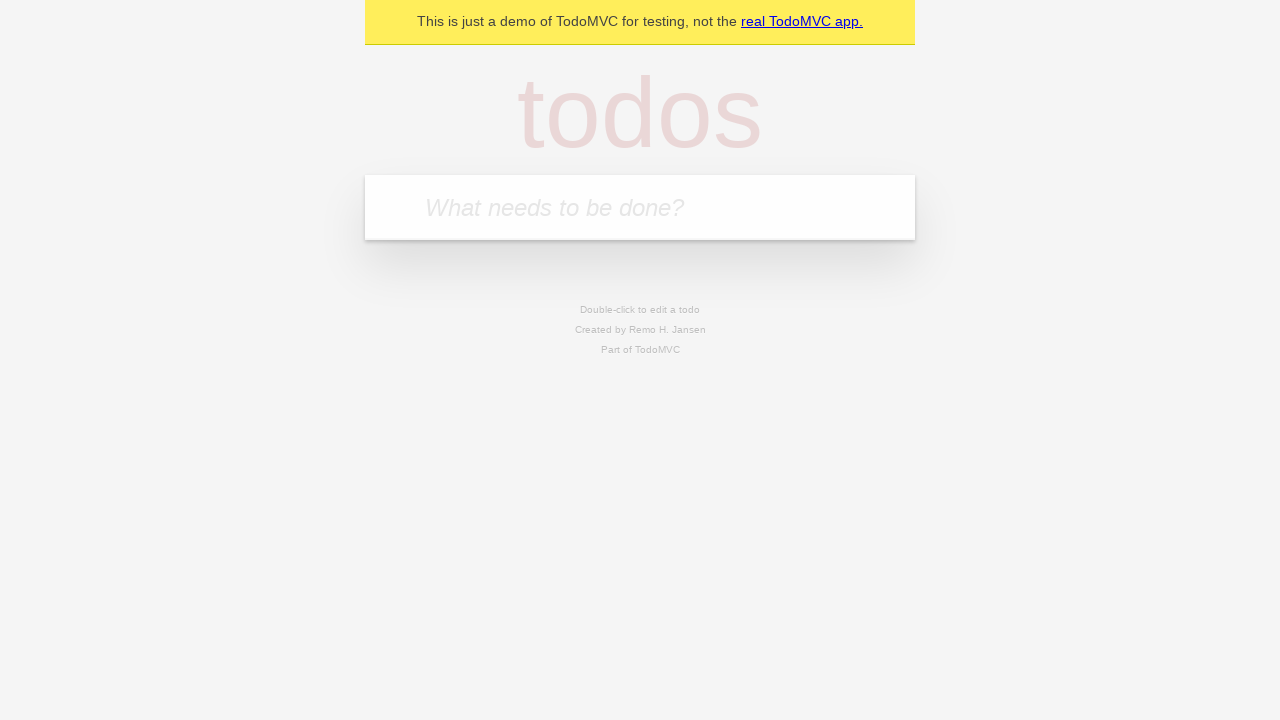

Filled todo input with 'Finish report' on internal:attr=[placeholder="What needs to be done?"i]
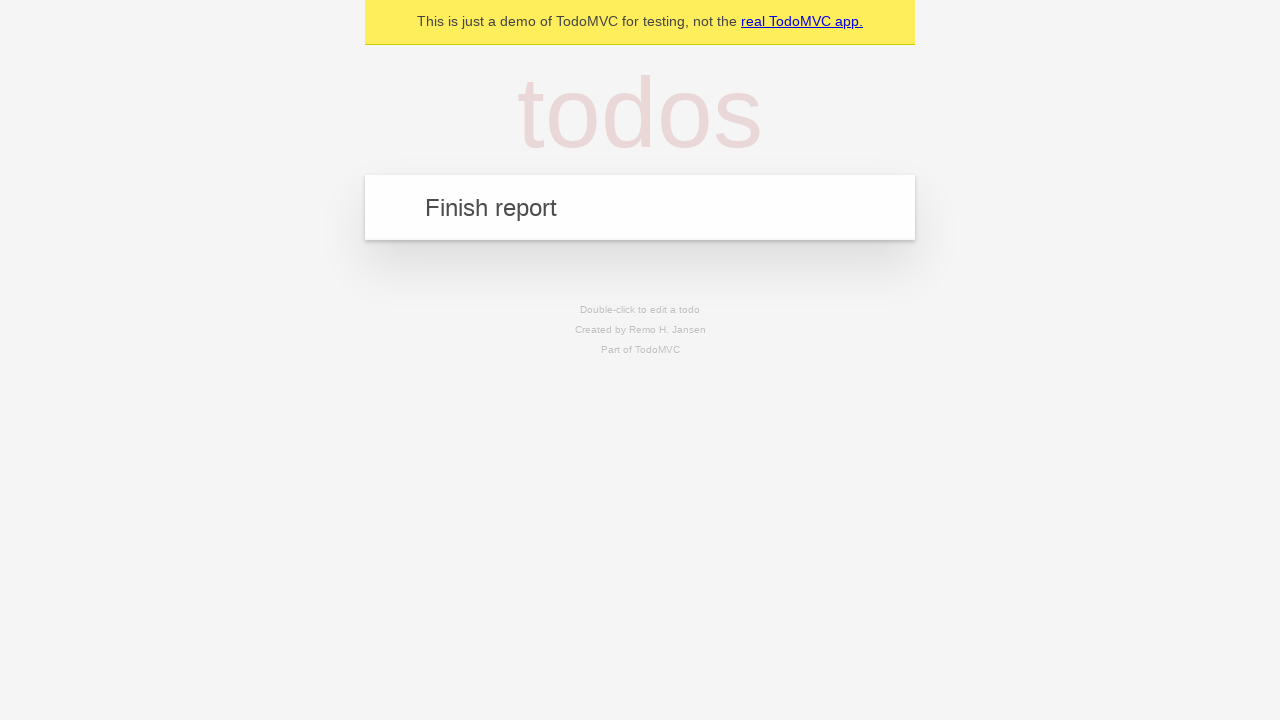

Pressed Enter to add todo item on internal:attr=[placeholder="What needs to be done?"i]
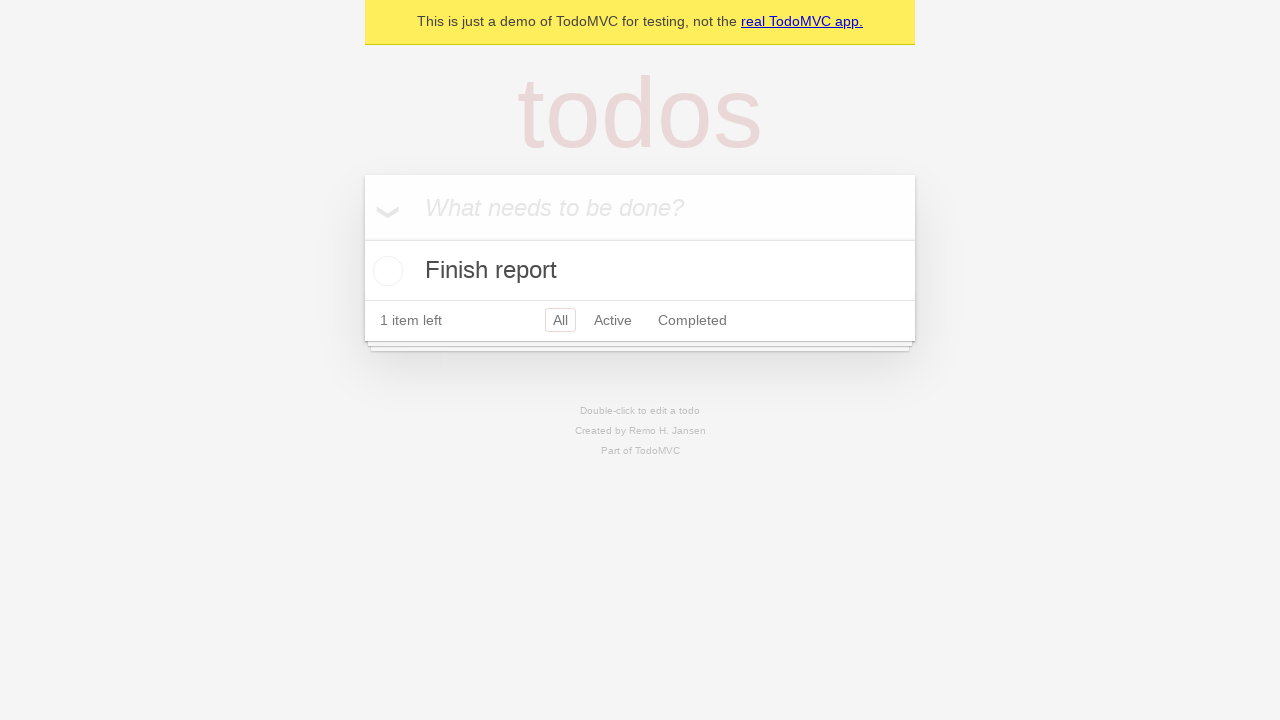

Checked checkbox to complete 'Finish report' todo at (385, 271) on internal:role=listitem >> internal:has-text="Finish report"i >> internal:role=ch
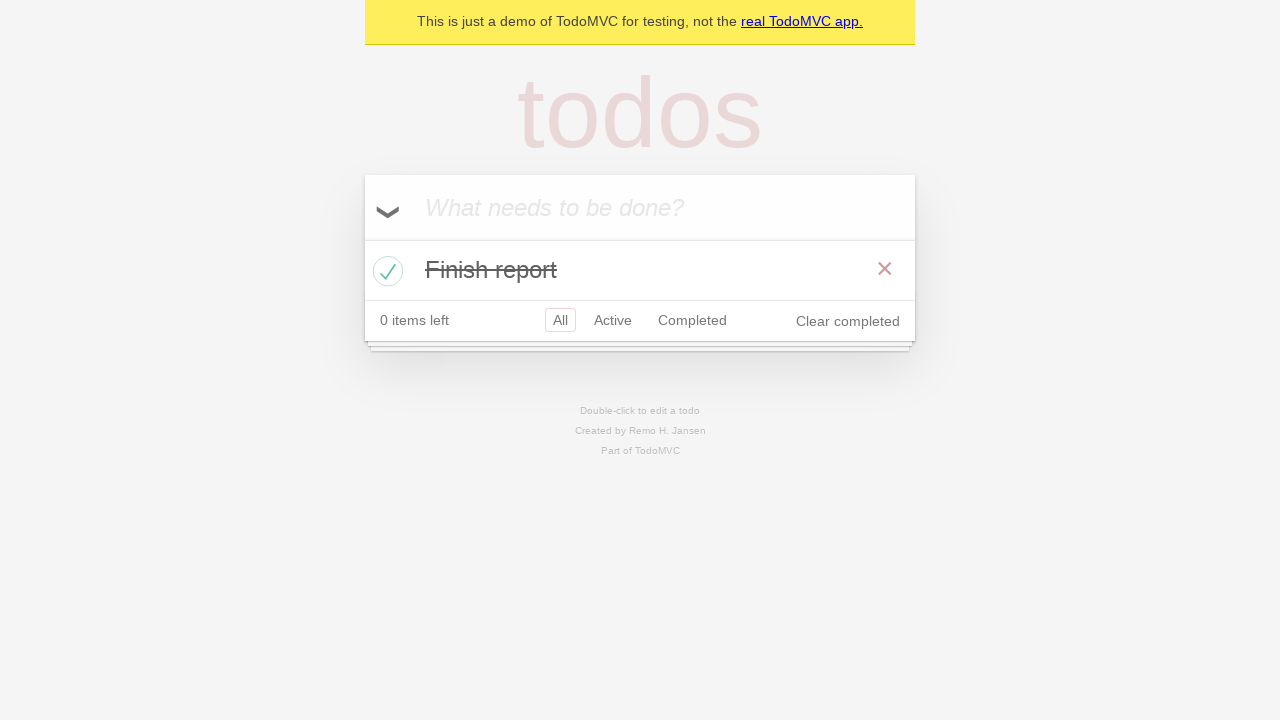

Verified completed todo 'Finish report' is visible
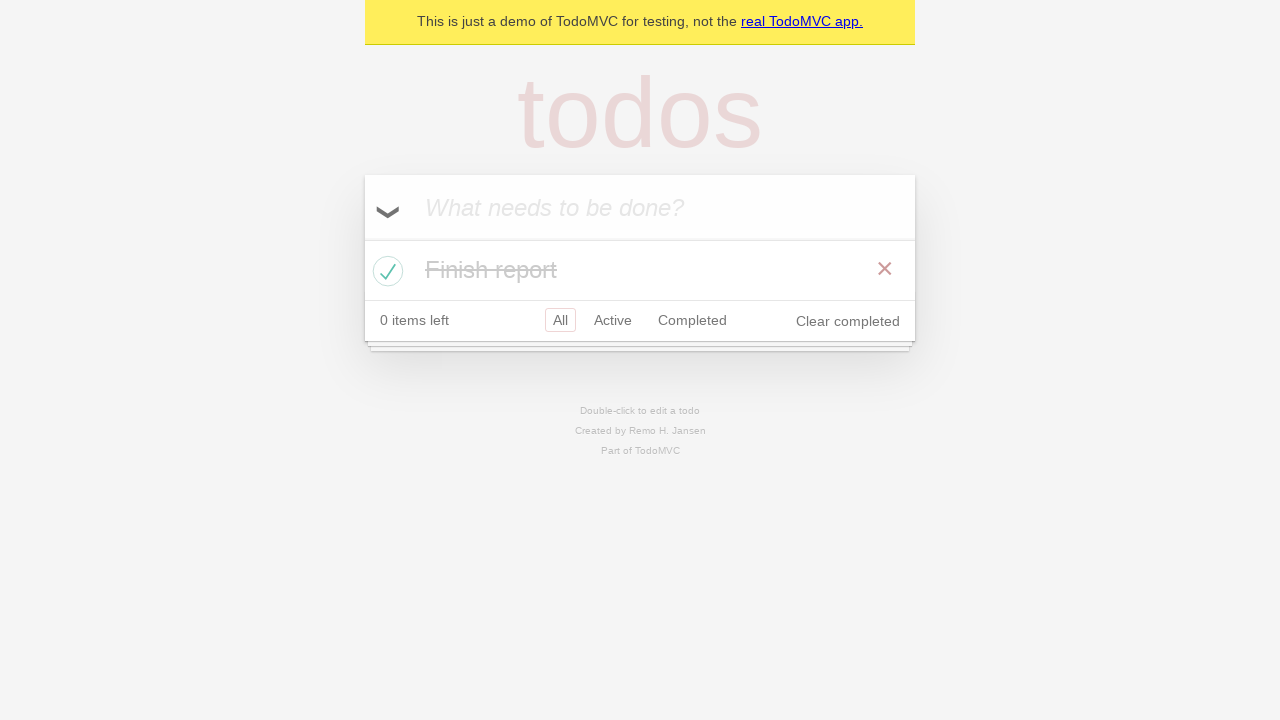

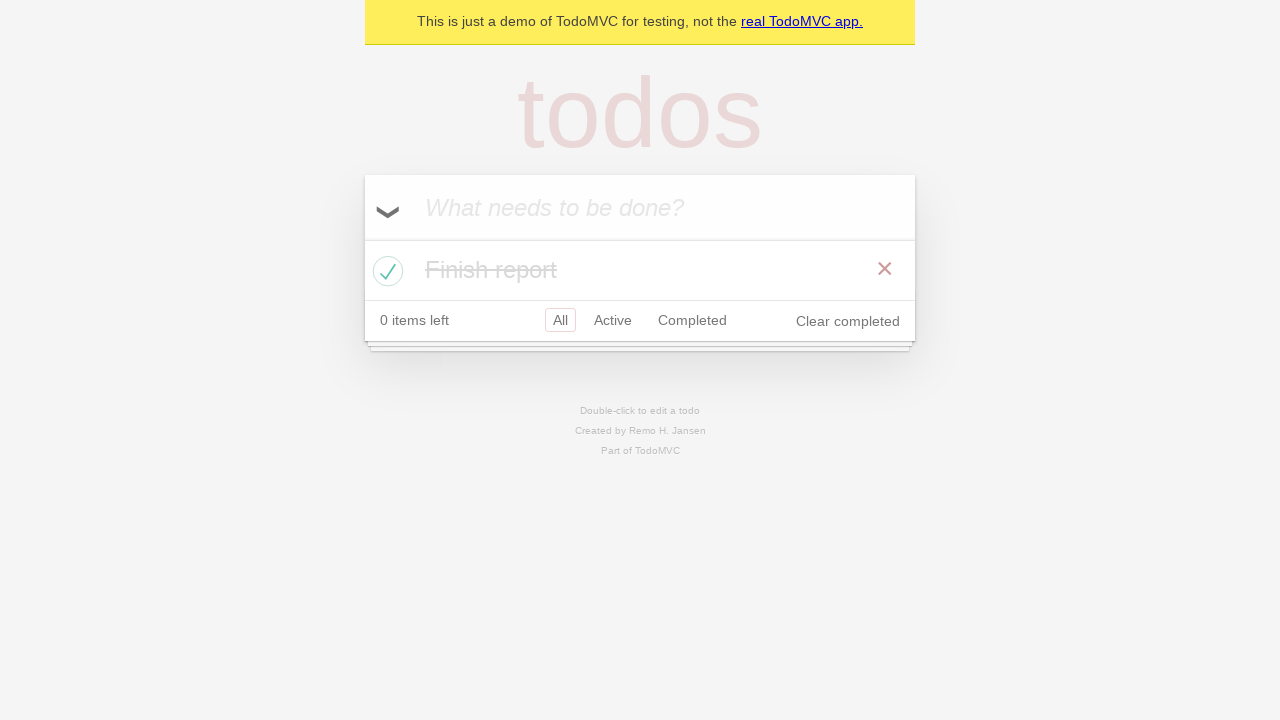